Navigates to a page, clicks on a specific link text, then fills out a form with personal information and submits it

Starting URL: http://suninjuly.github.io/find_link_text

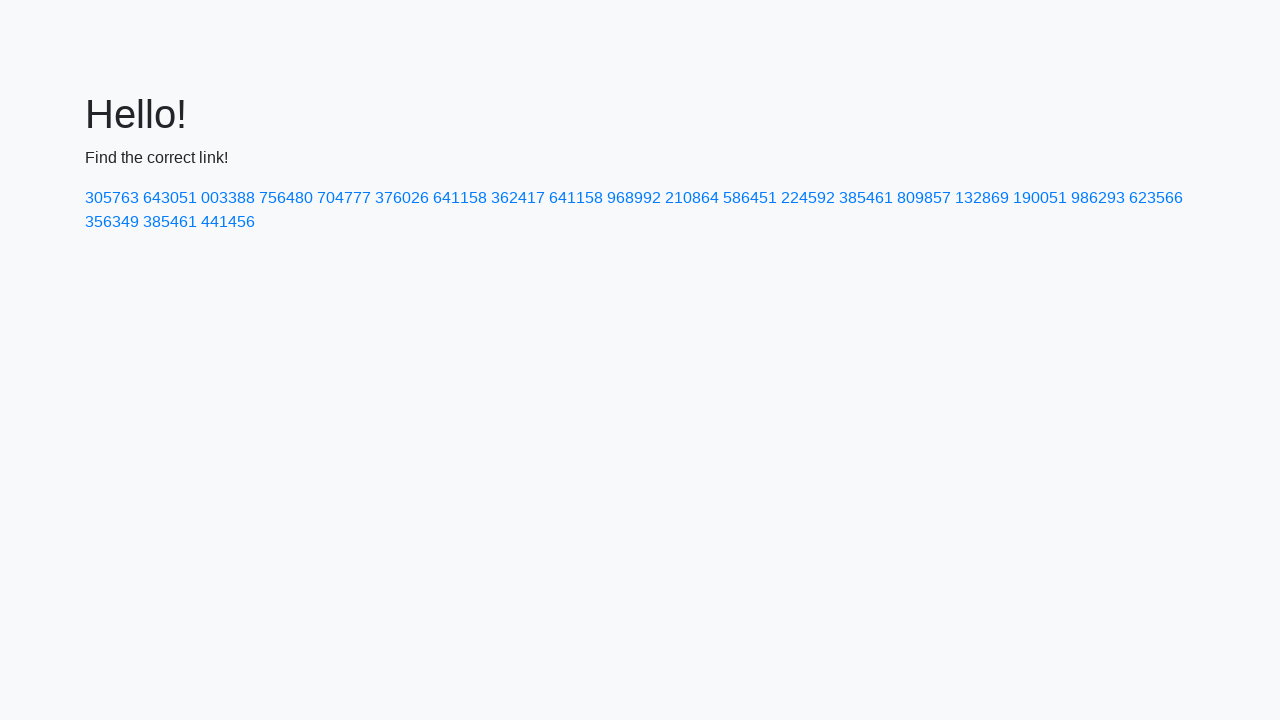

Navigated to http://suninjuly.github.io/find_link_text
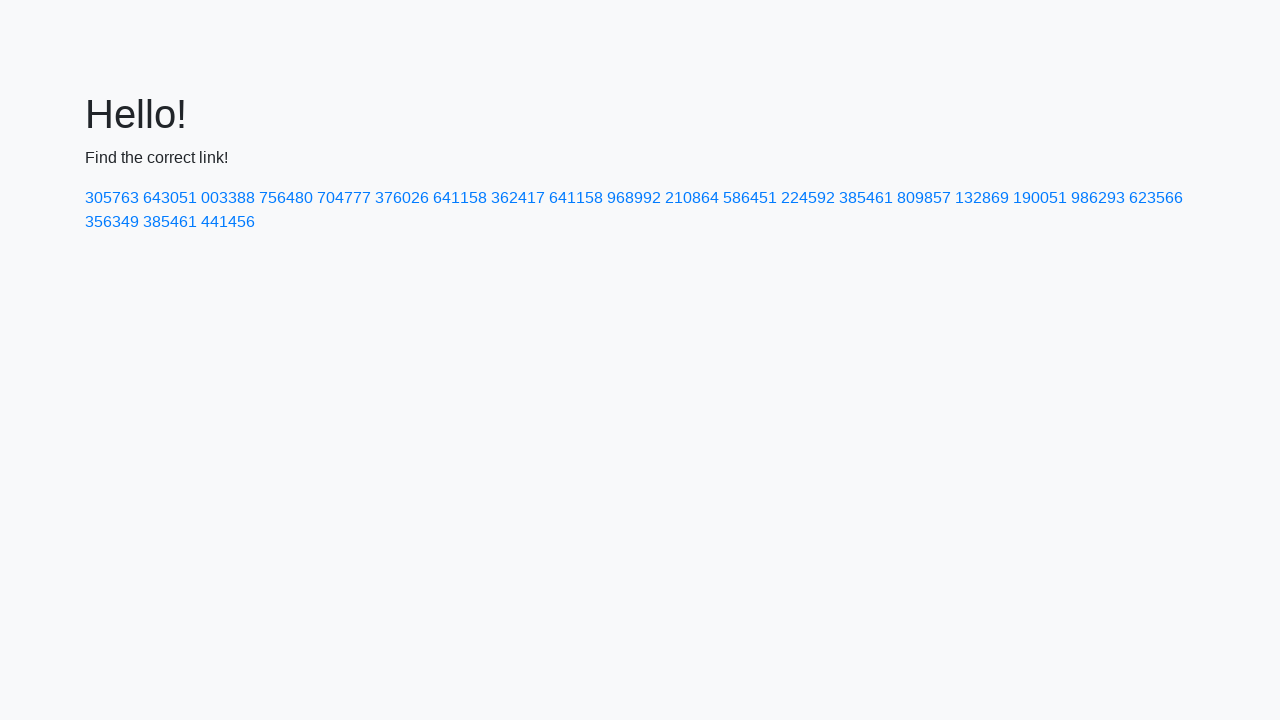

Clicked on link with text '224592' at (808, 198) on a:text('224592')
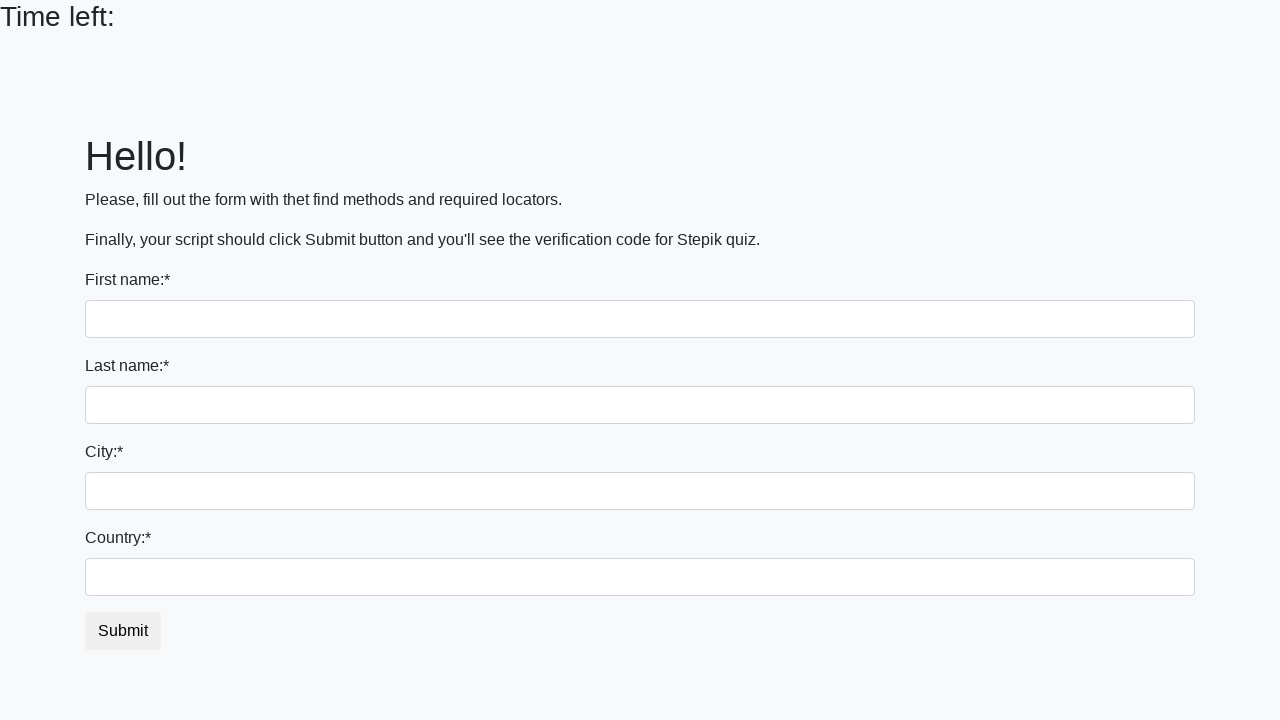

Filled first name field with 'Ivan' on input[name='first_name']
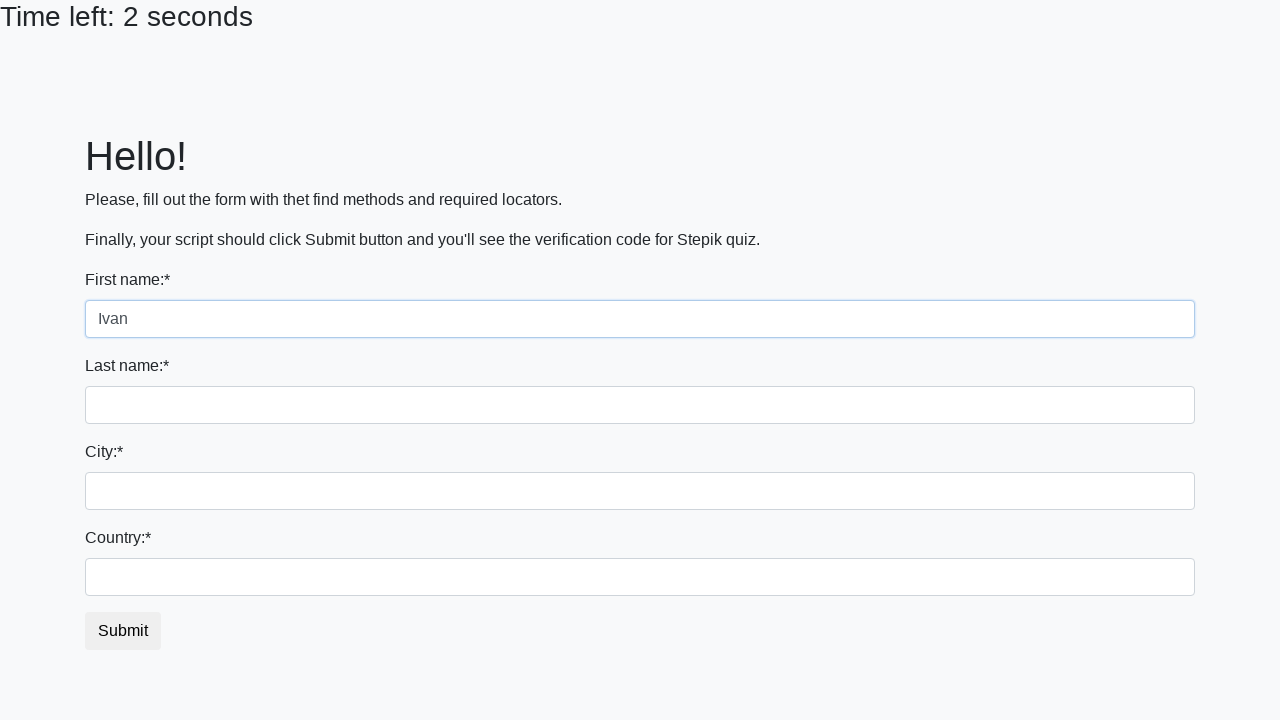

Filled last name field with 'Petrov' on input[name='last_name']
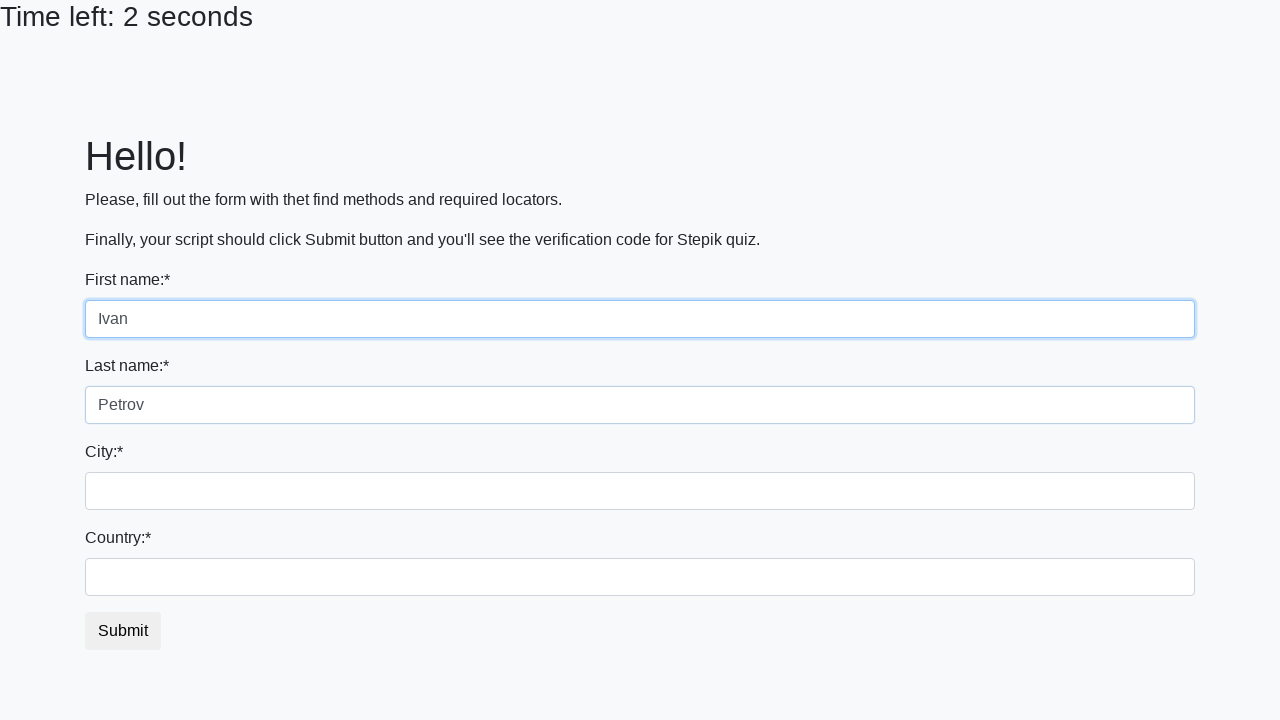

Filled city field with 'Minsk' on .city
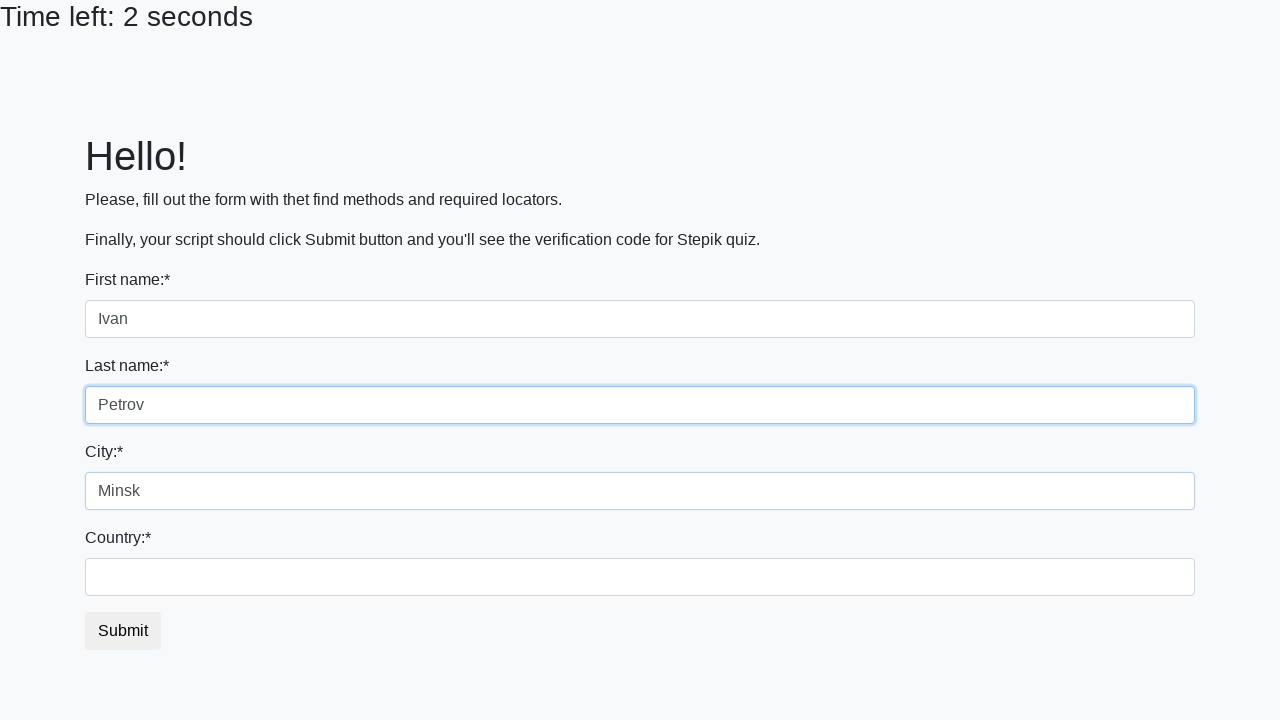

Filled country field with 'Belarus' on #country
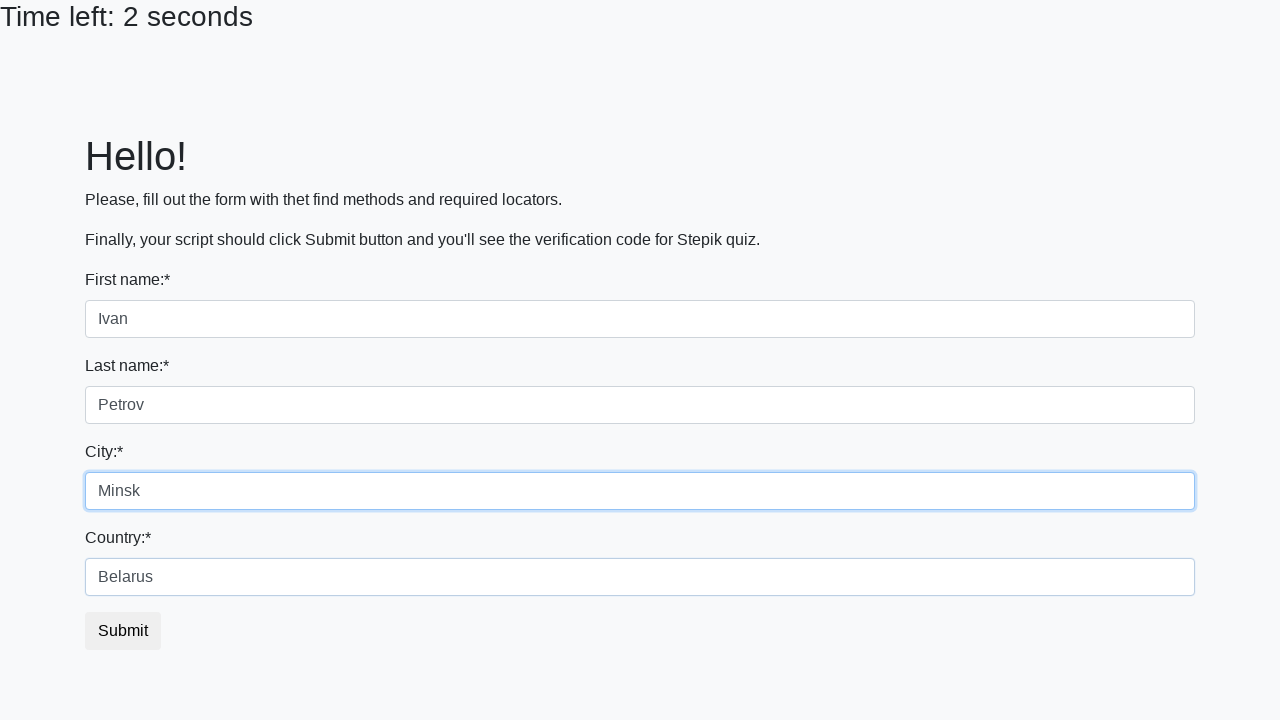

Clicked submit button to submit the form at (123, 631) on button.btn
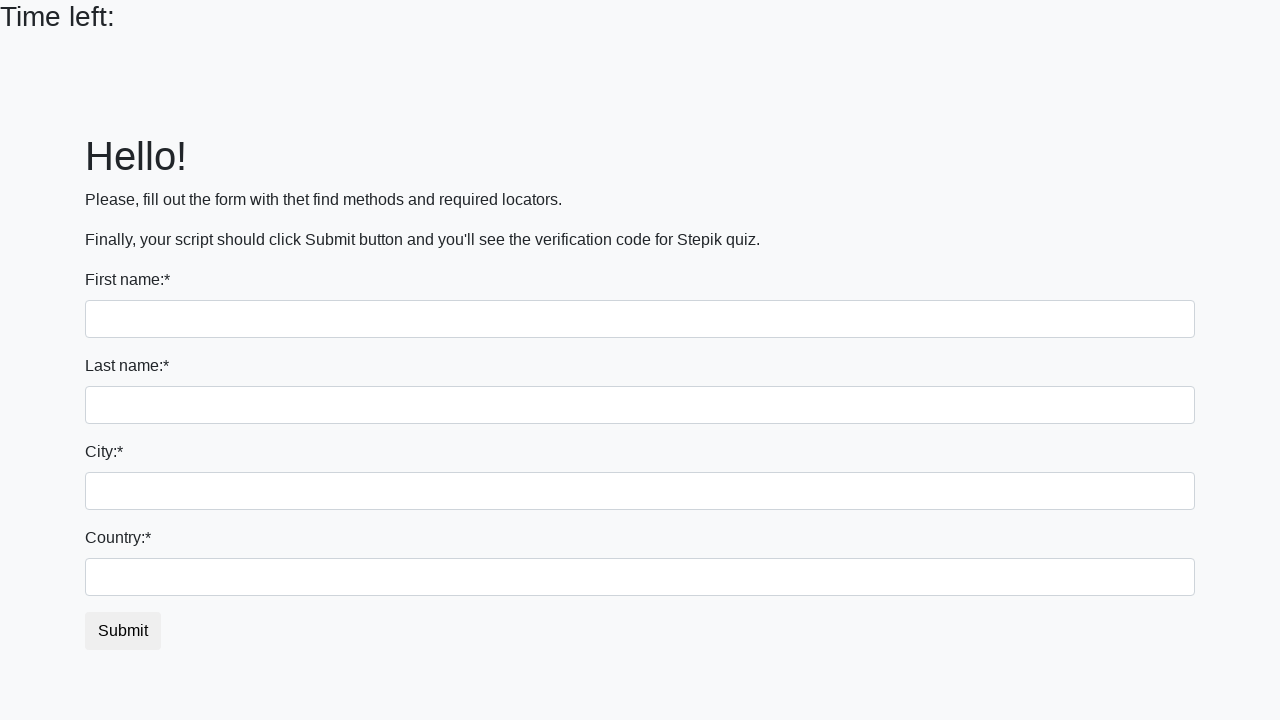

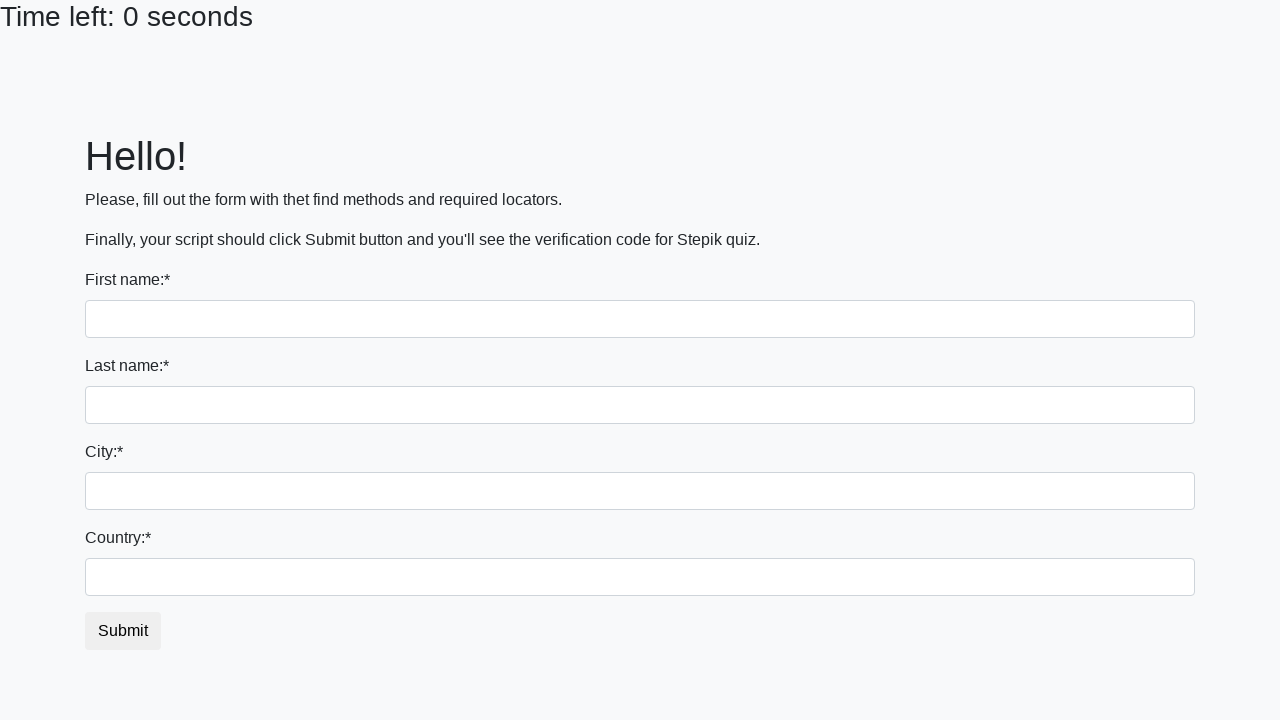